Navigates to a sample document download page and waits for the page to load.

Starting URL: https://file-examples.com/index.php/sample-documents-download/sample-doc-download/

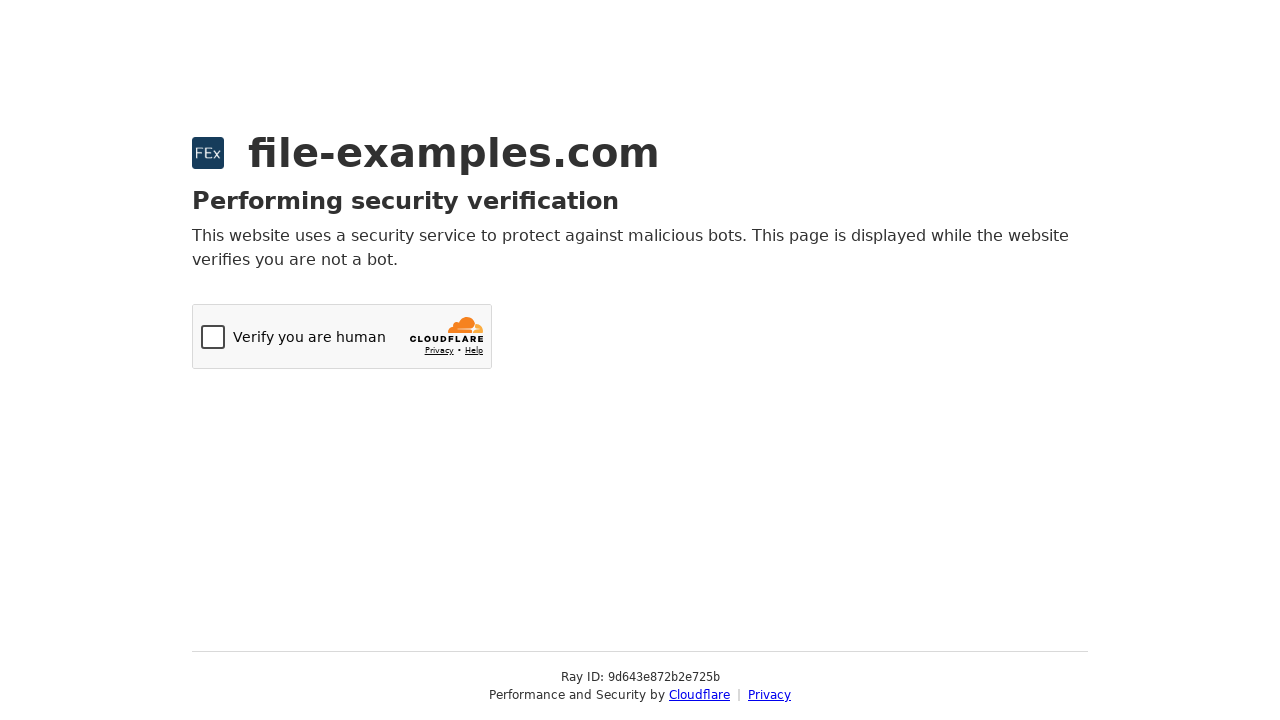

Navigated to sample documents download page
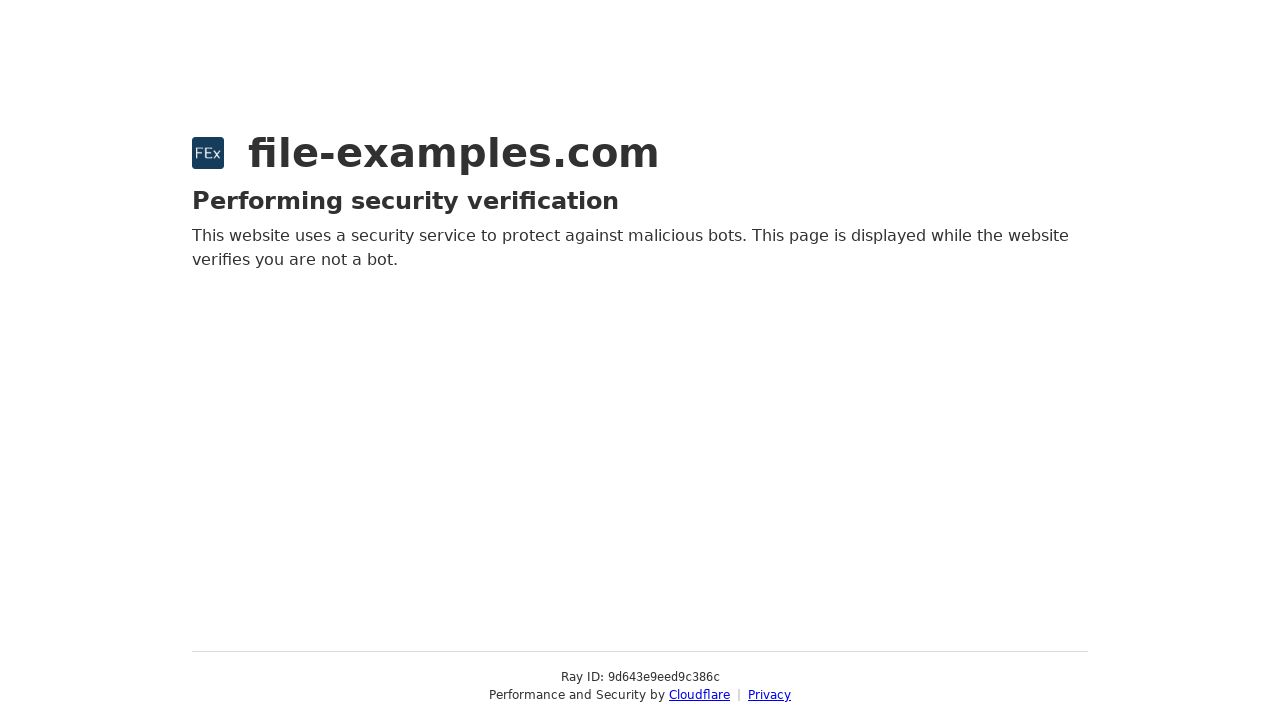

Page content loaded - DOM fully parsed
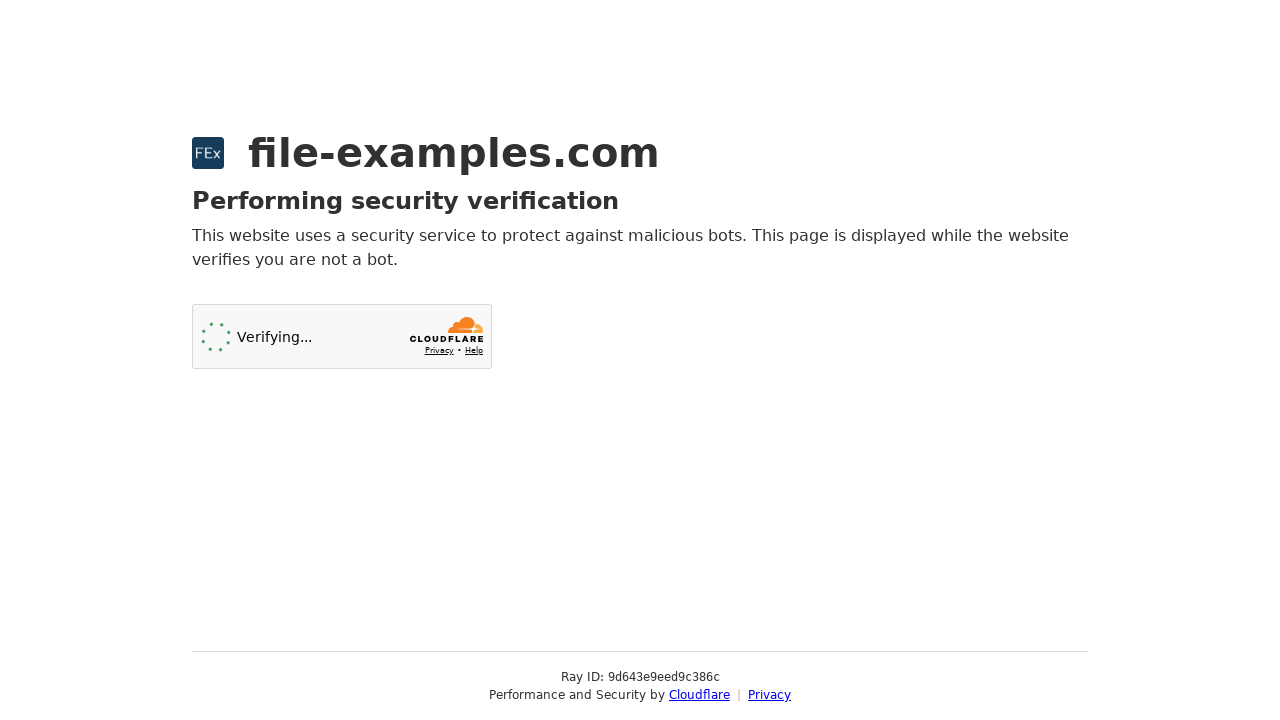

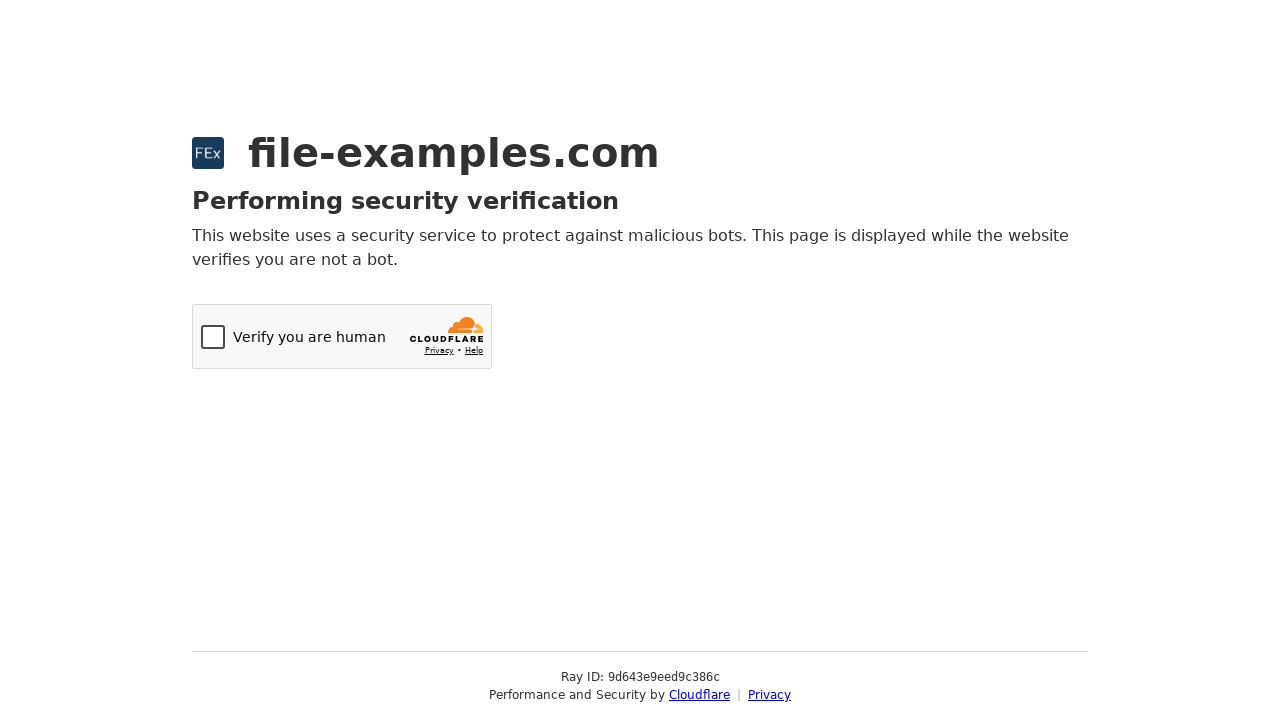